Tests checkbox functionality on a practice automation page by selecting a specific checkbox (option2) and verifying it was successfully selected

Starting URL: https://rahulshettyacademy.com/AutomationPractice/

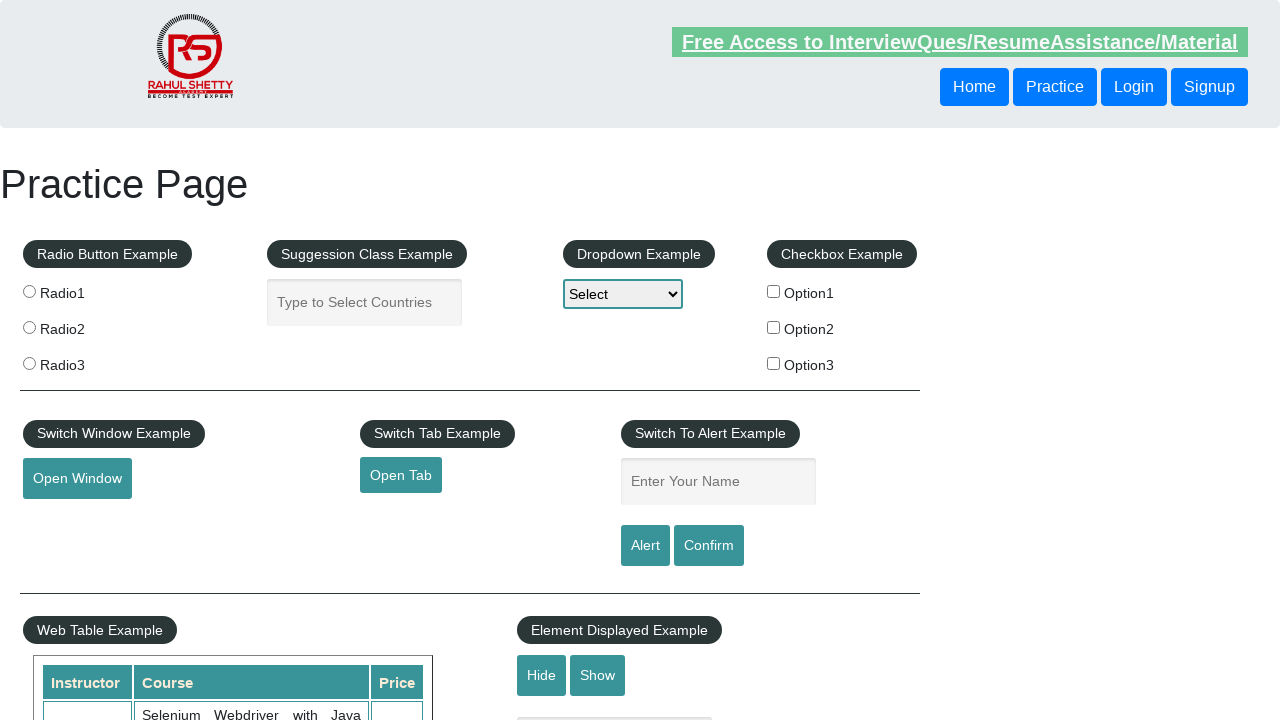

Waited for checkboxes to load on the page
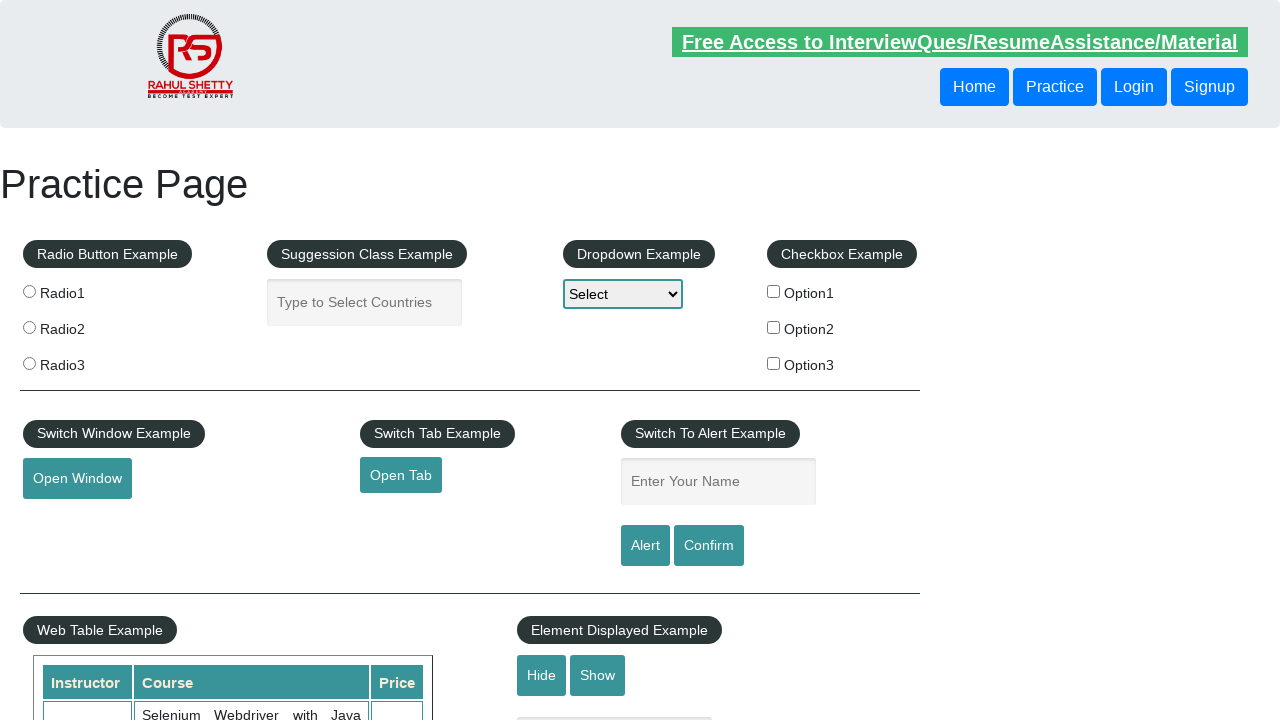

Clicked the 'option2' checkbox at (774, 327) on input[type='checkbox'][value='option2']
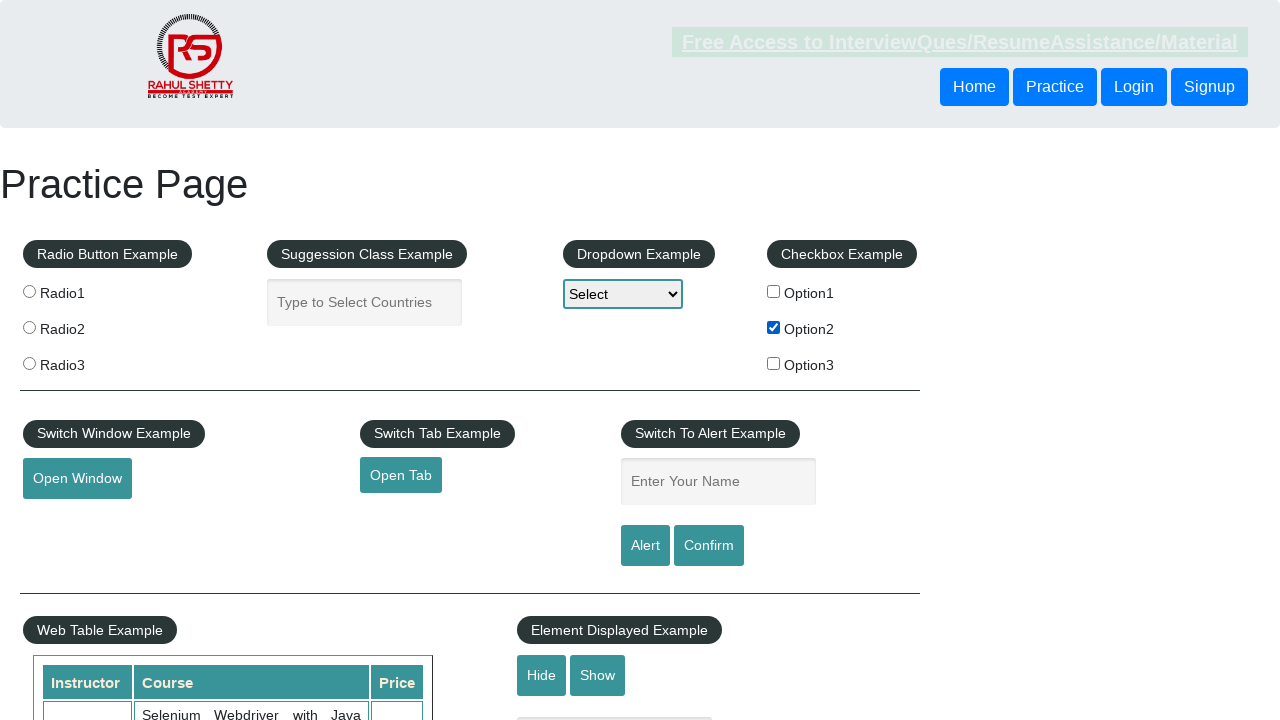

Verified that 'option2' checkbox is selected
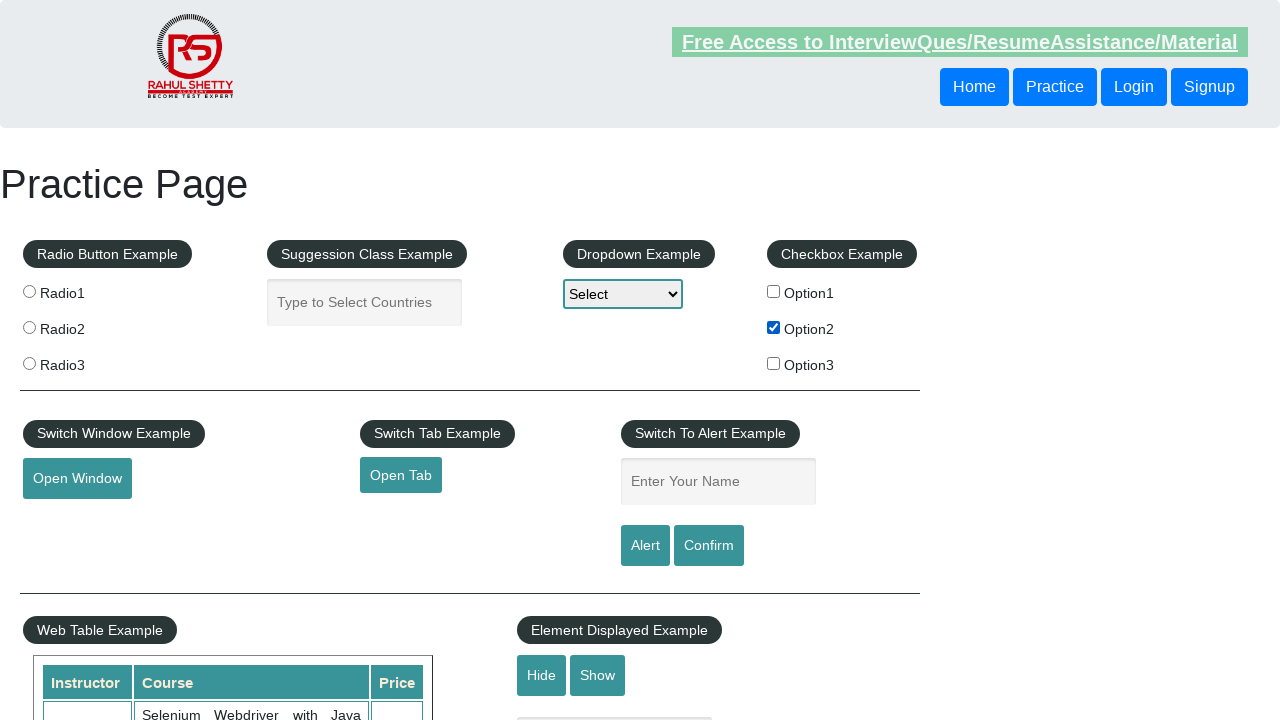

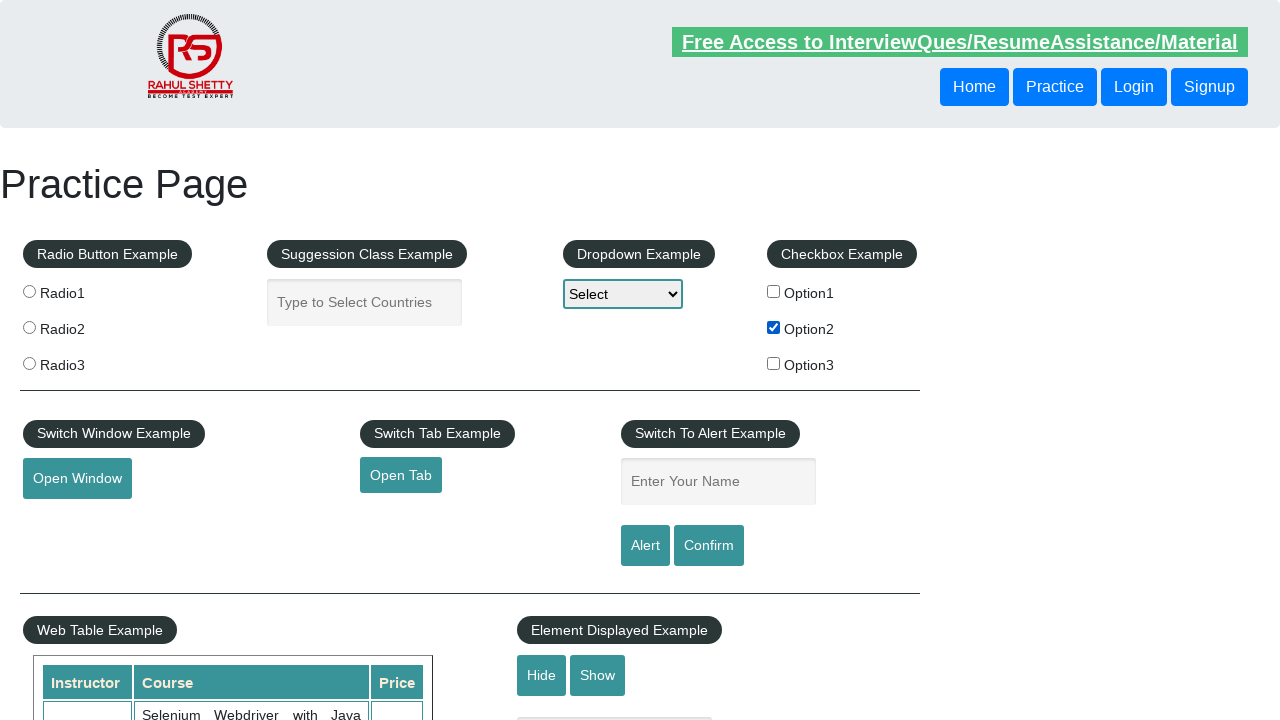